Navigates to Hepsiburada homepage and retrieves attributes from the "Siparişlerim" (My Orders) link element

Starting URL: https://www.hepsiburada.com/

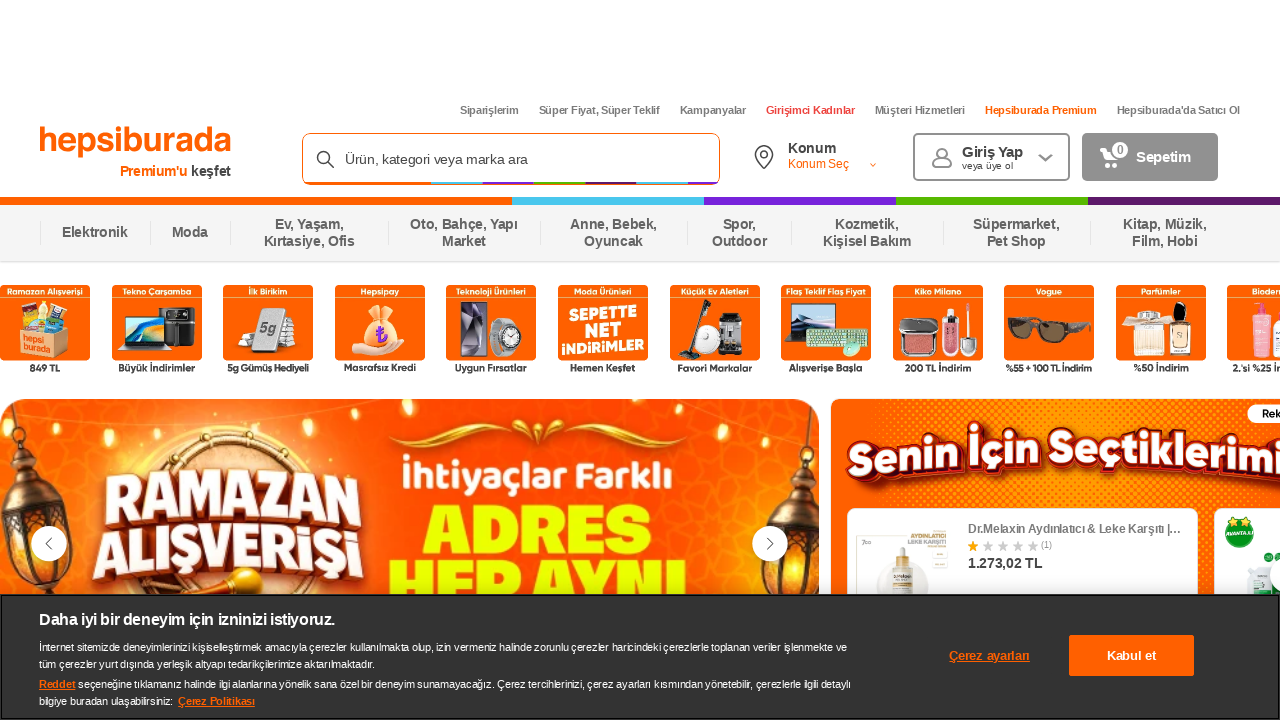

Located 'Siparişlerim' (My Orders) link element
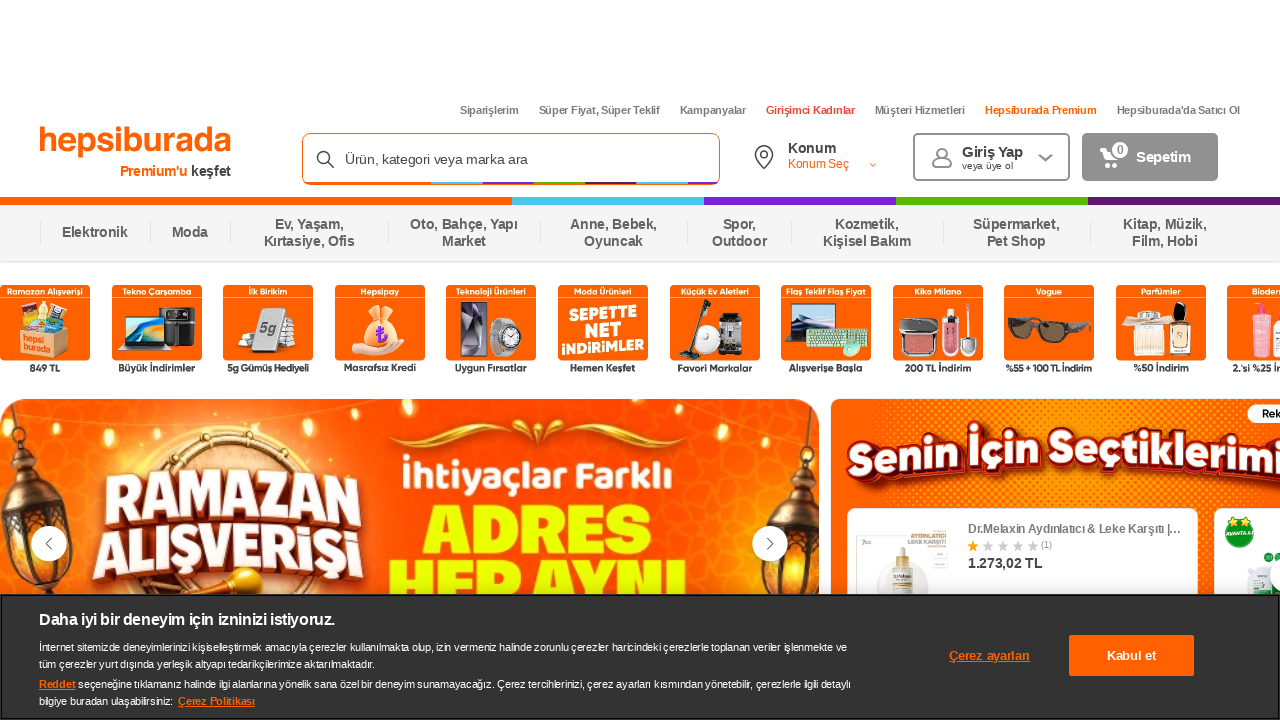

Retrieved link text content: Siparişlerim
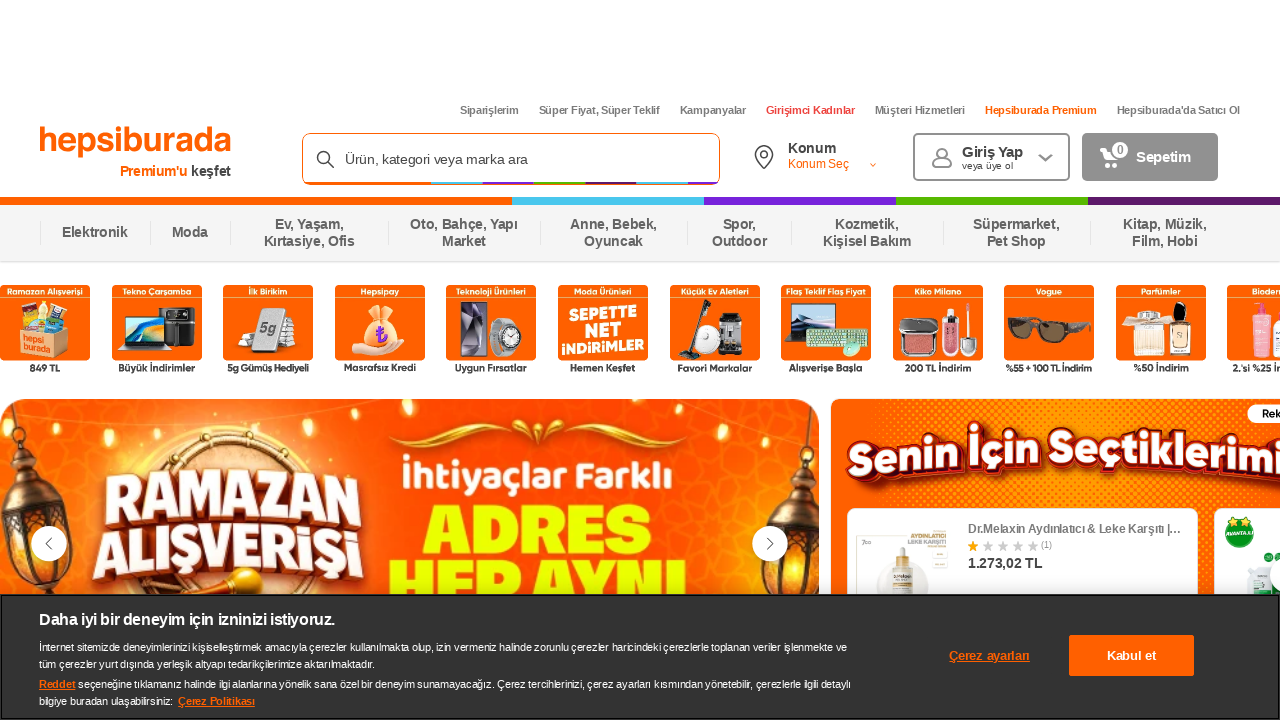

Retrieved href attribute: https://www.hepsiburada.com/siparislerim
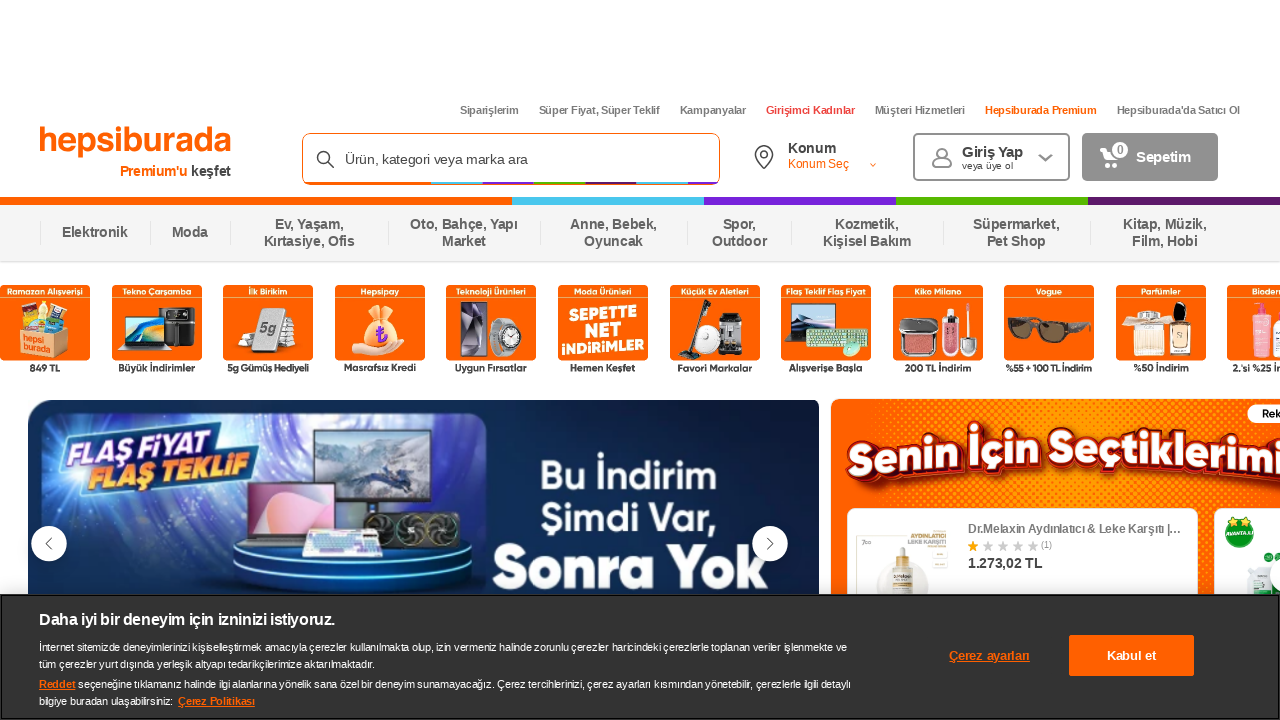

Retrieved title attribute: Siparişlerim
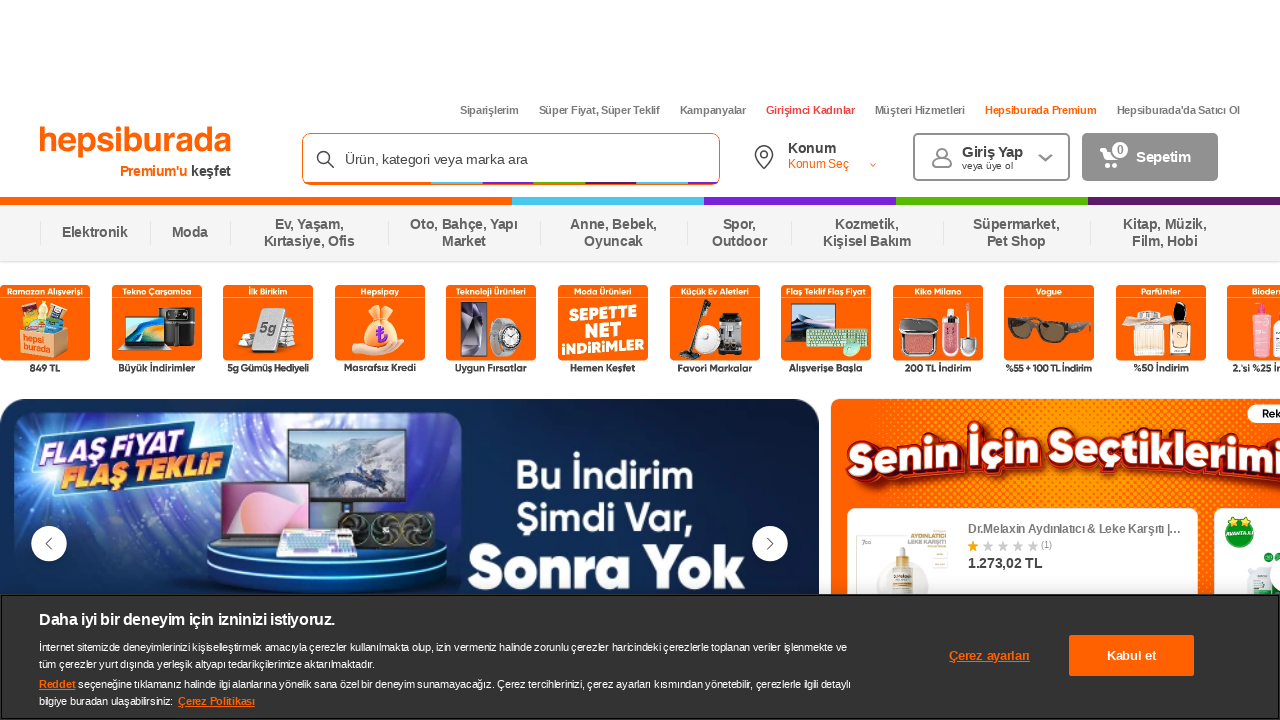

Retrieved rel attribute: nofollow
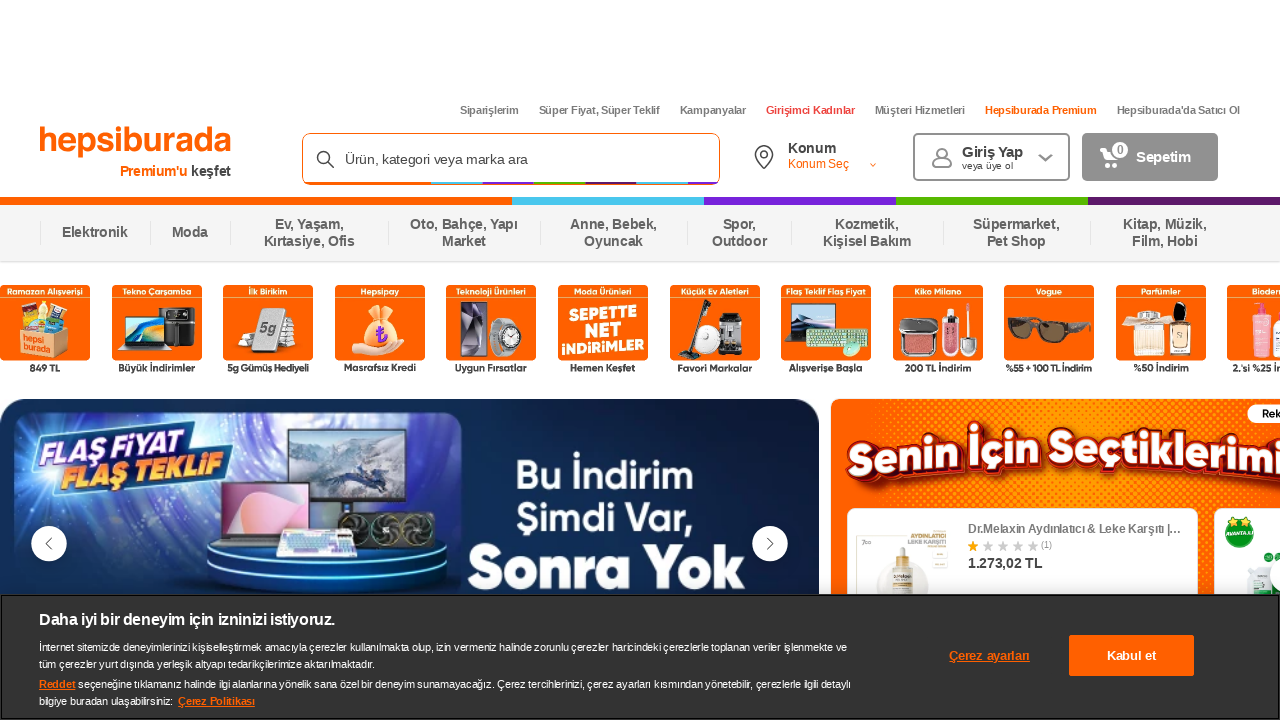

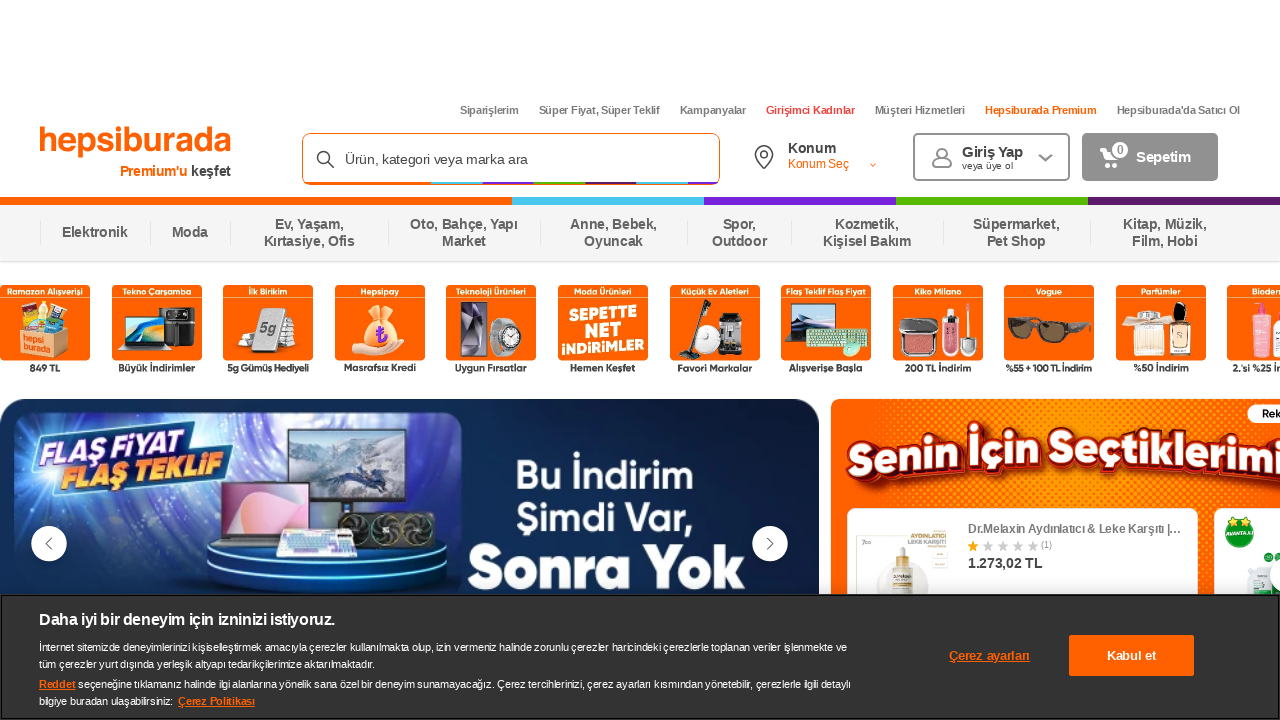